Tests drag and drop functionality by dragging an element to a drop target

Starting URL: https://crossbrowsertesting.github.io/drag-and-drop.html

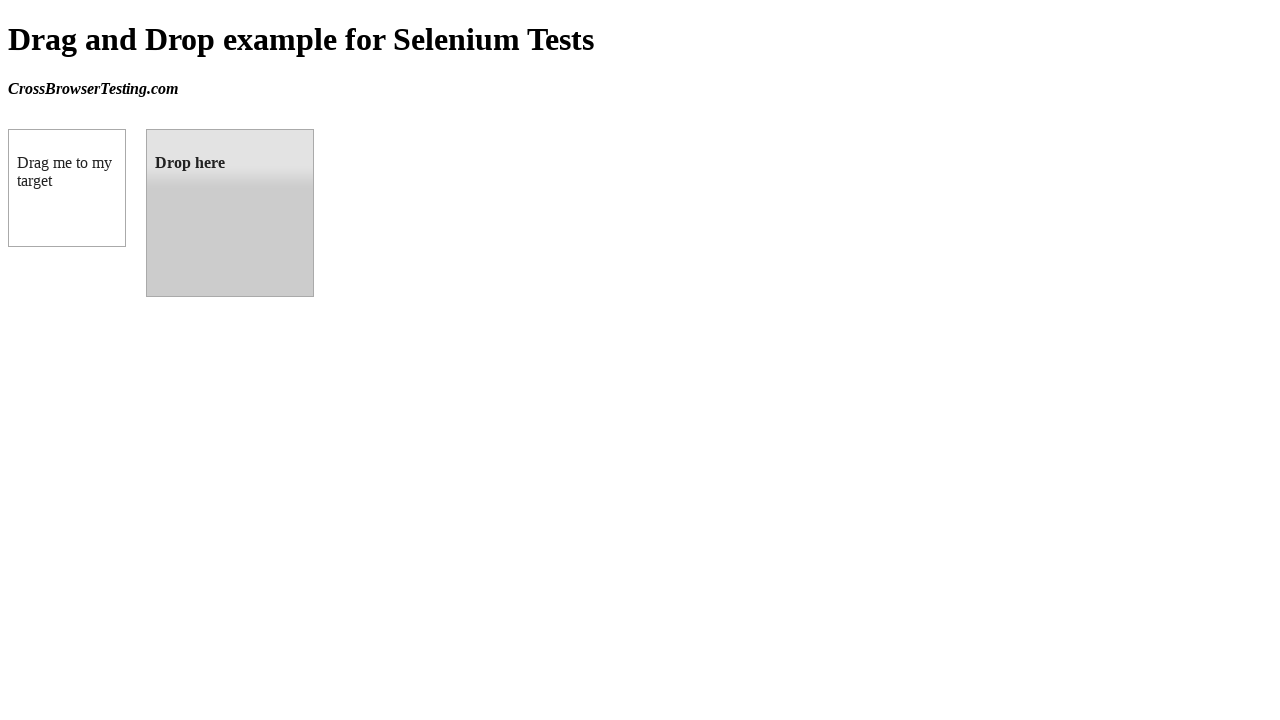

Dragged draggable element to droppable target at (230, 213)
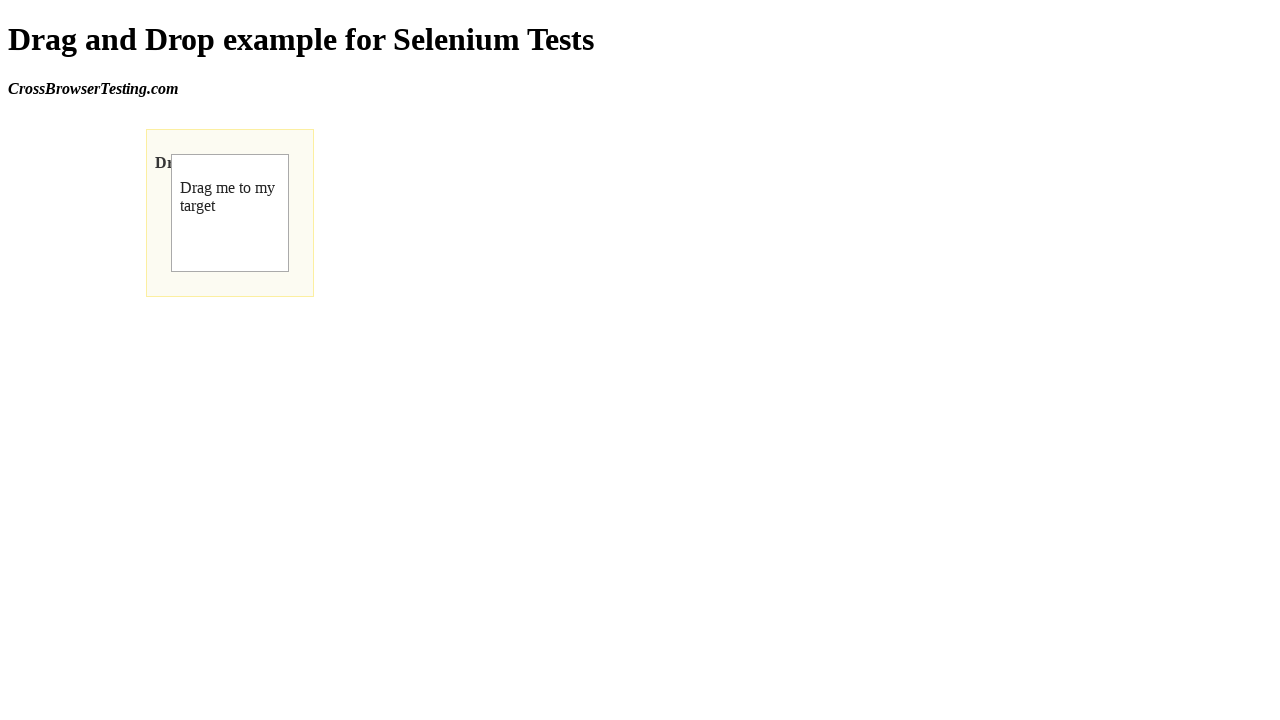

Drop target displayed 'Dropped!' confirmation text
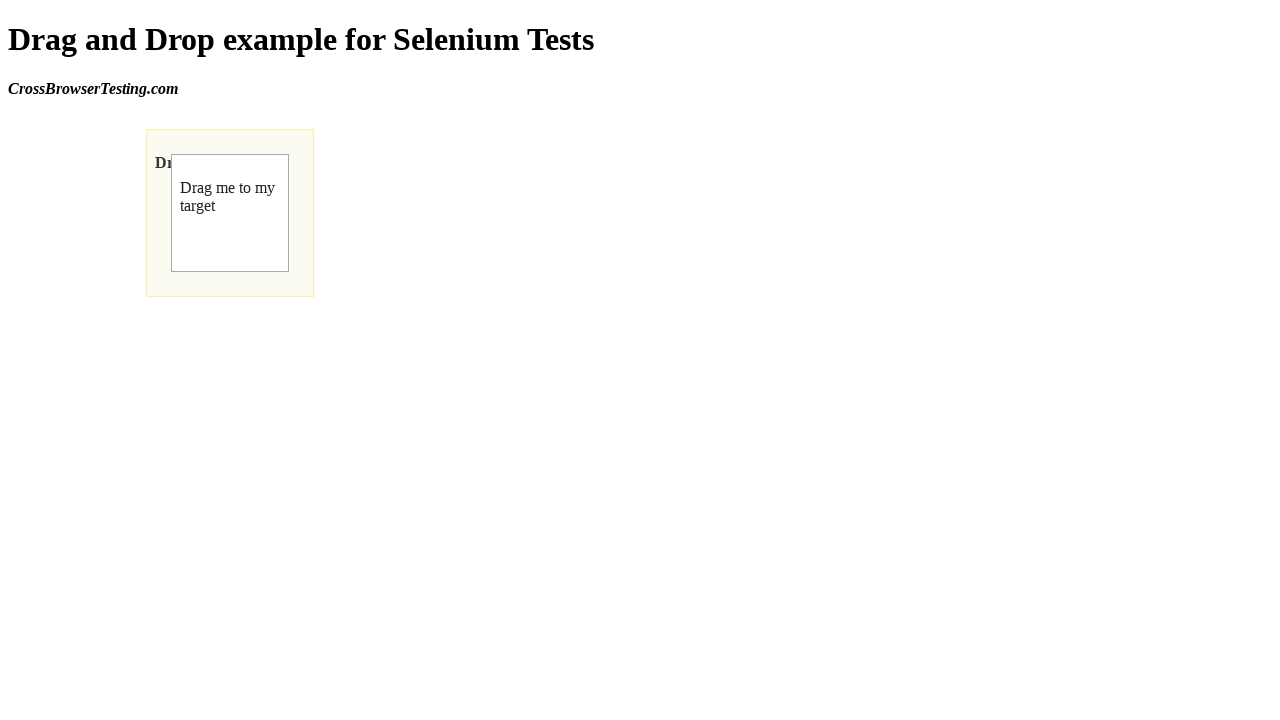

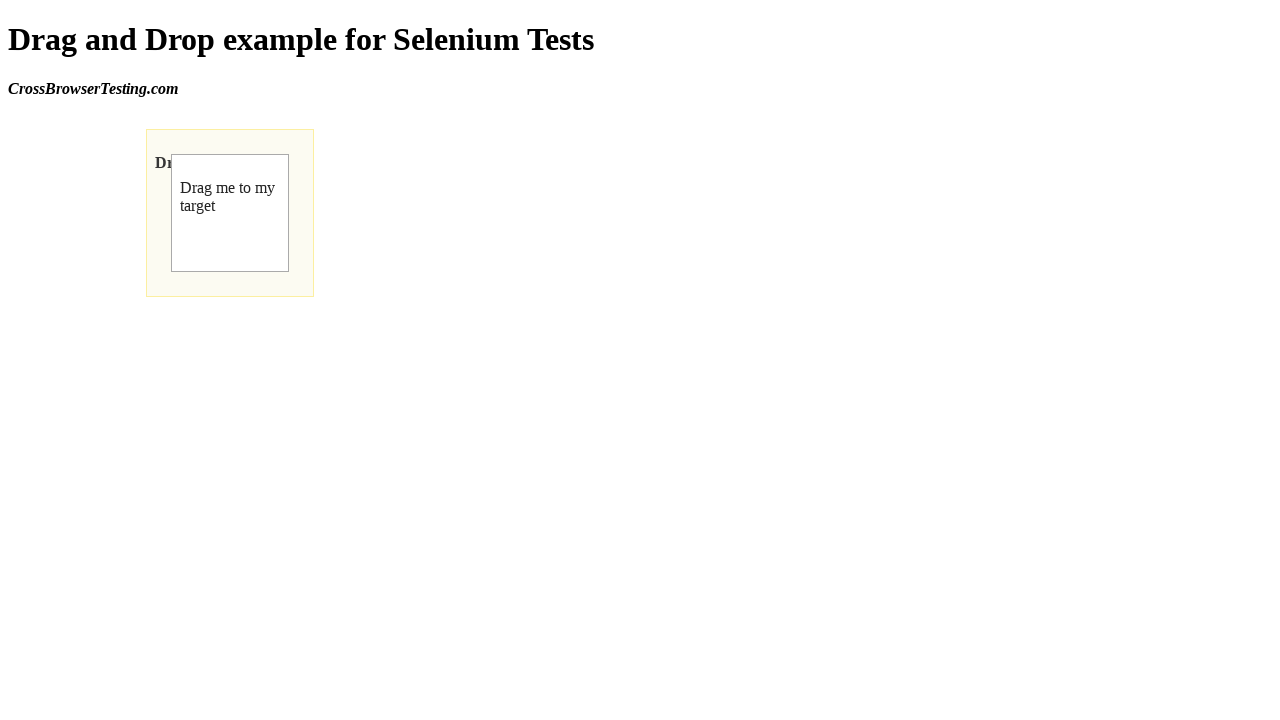